Tests pen stylus pointer input by moving to a pointer area element, pressing down, moving, and releasing - demonstrating pen actions with tilt and twist properties

Starting URL: https://www.selenium.dev/selenium/web/pointerActionsPage.html

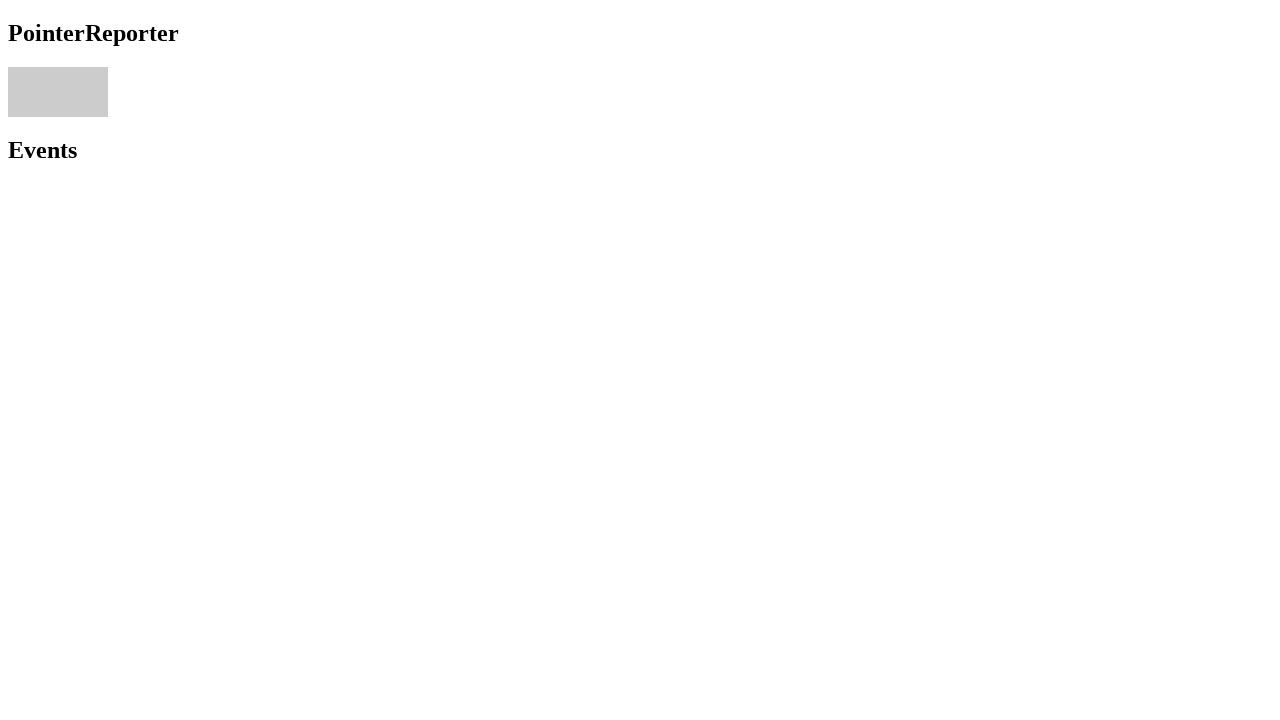

Waited for pointer area element to be available
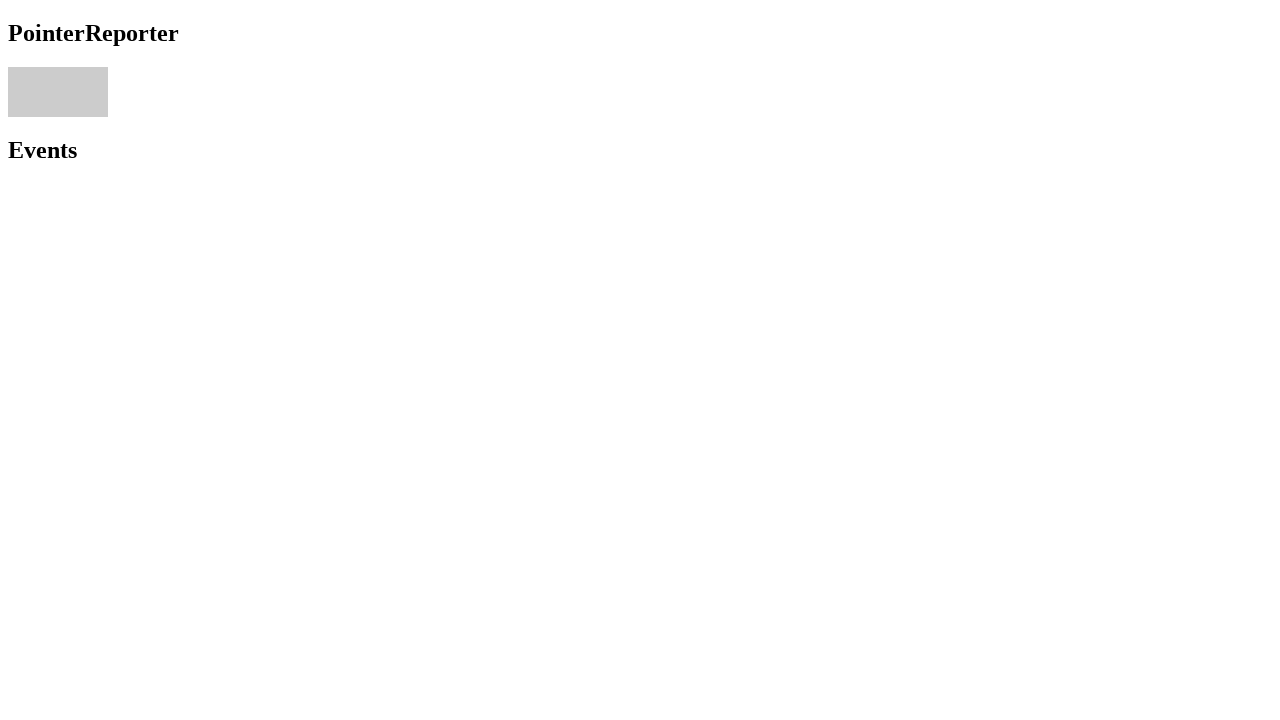

Retrieved bounding box of pointer area element
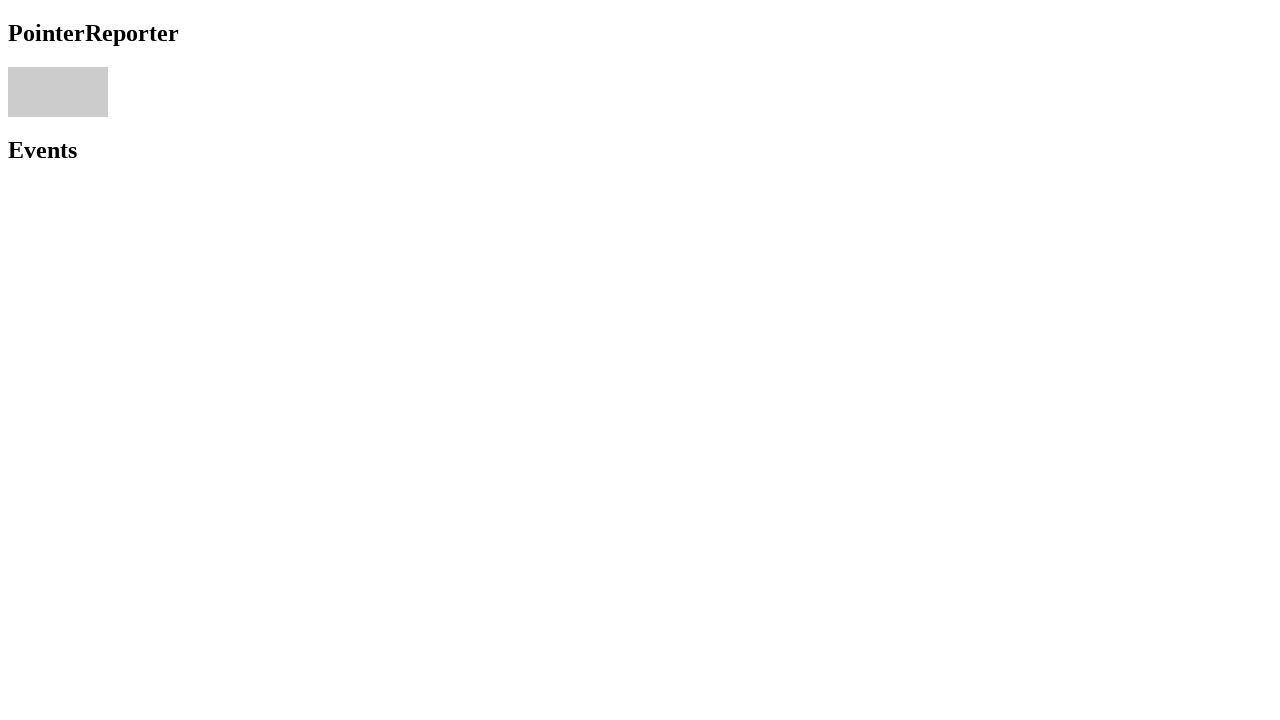

Moved pen pointer to center of pointer area at (58, 92)
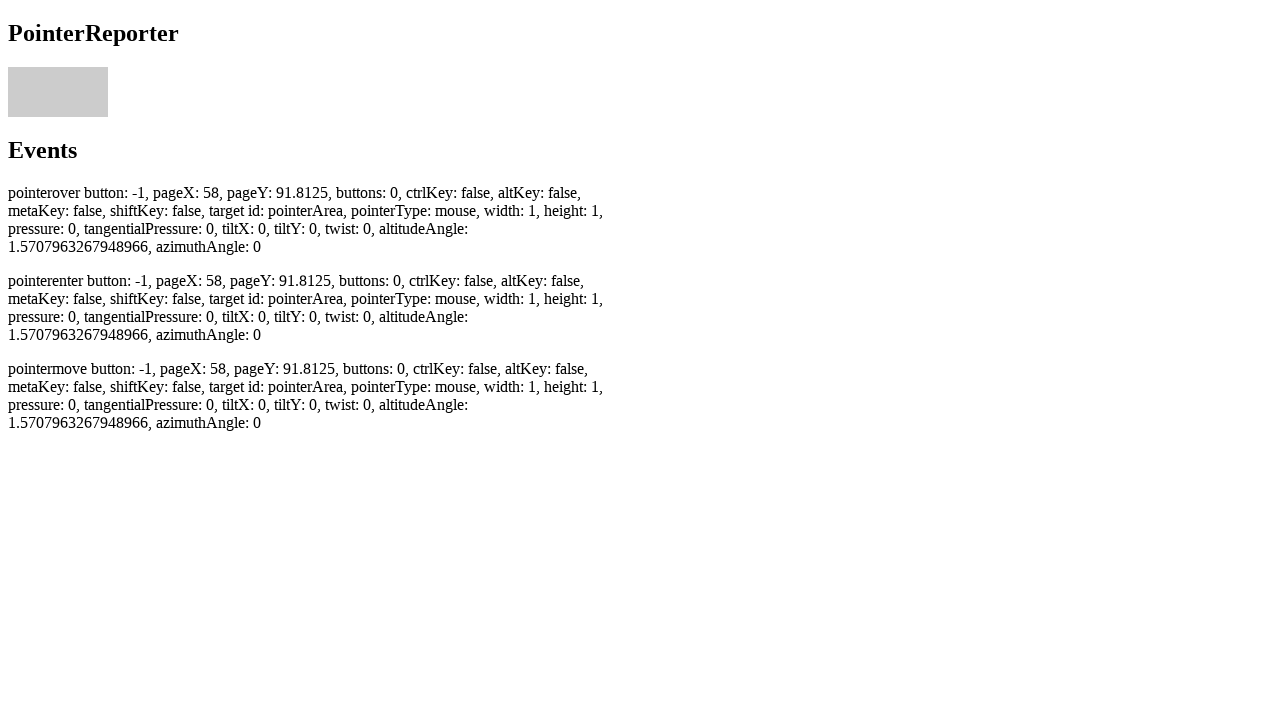

Pressed down on pen stylus to simulate pen contact at (58, 92)
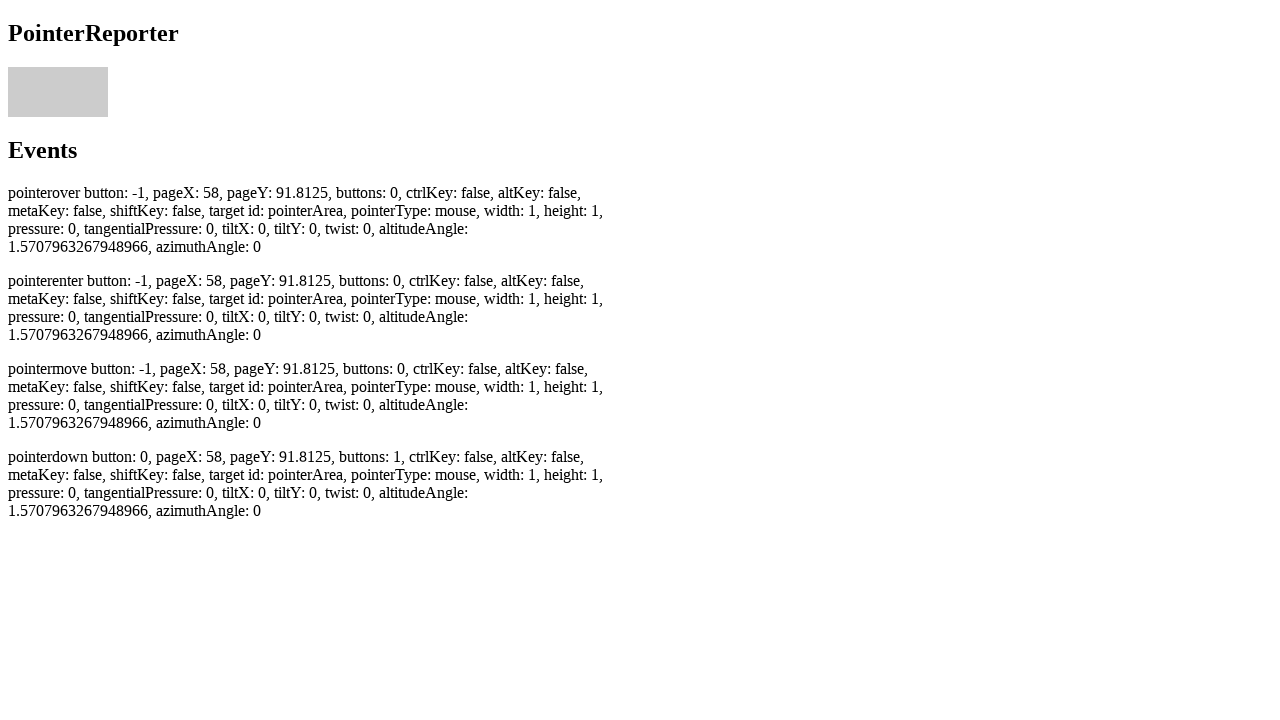

Moved pen pointer with offset while pressed down at (60, 94)
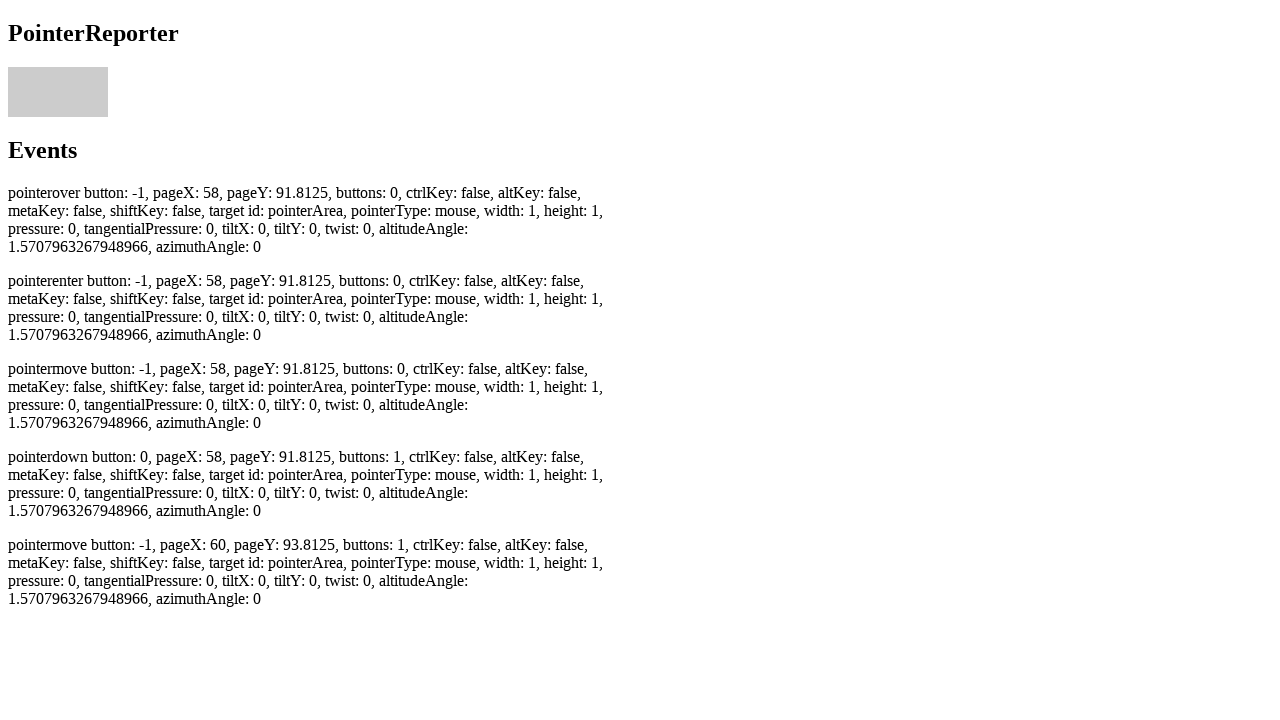

Released pen stylus pointer at (60, 94)
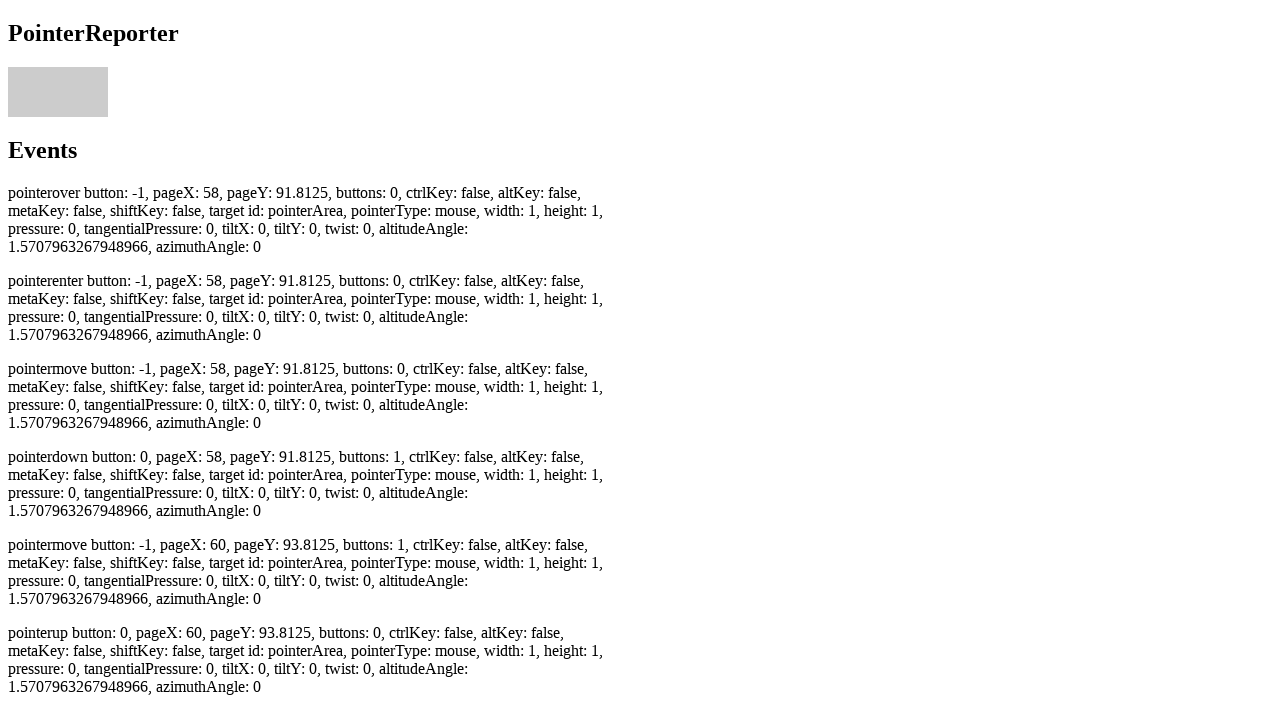

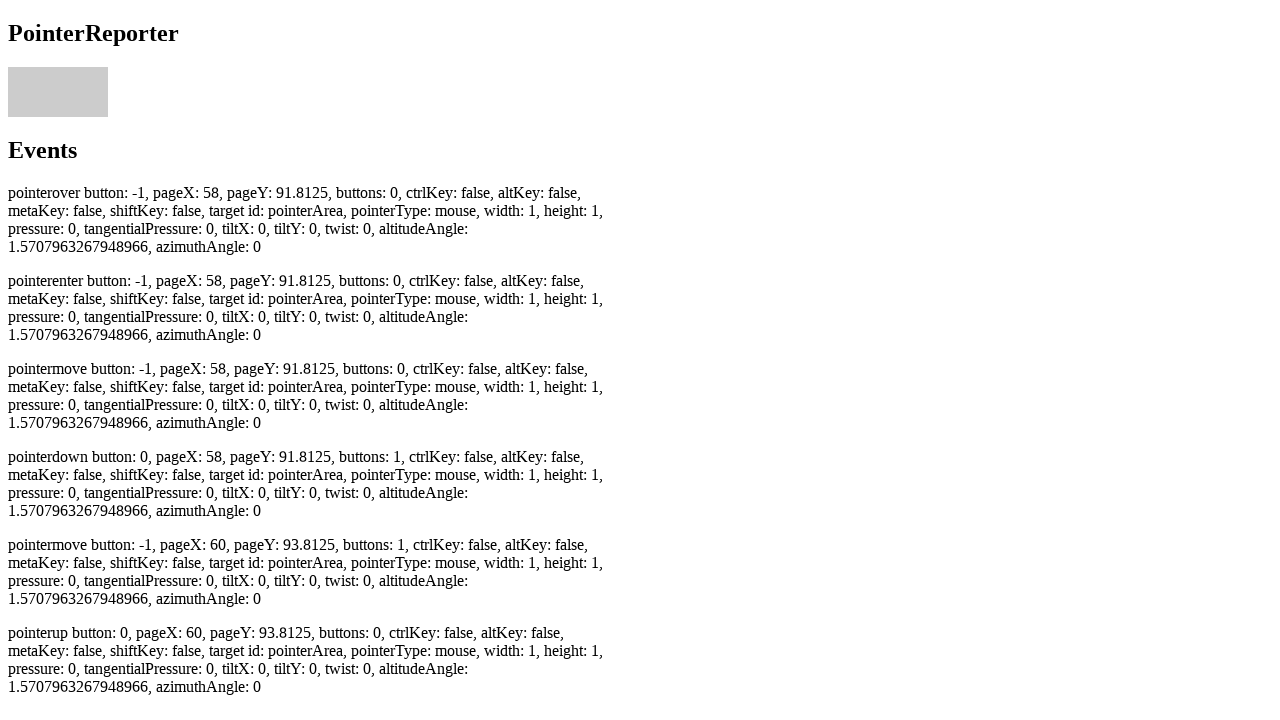